Verifies that the Bold button is present in the TinyMCE toolbar

Starting URL: https://the-internet.herokuapp.com/tinymce

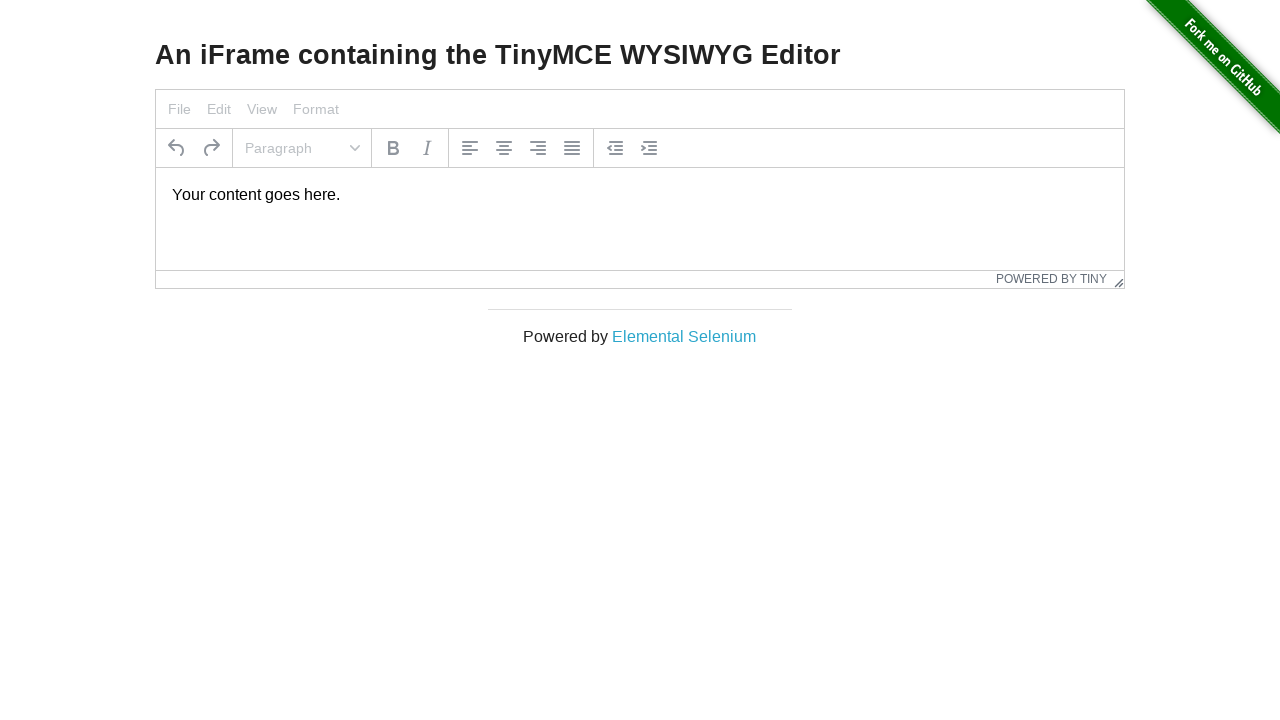

Navigated to TinyMCE test page
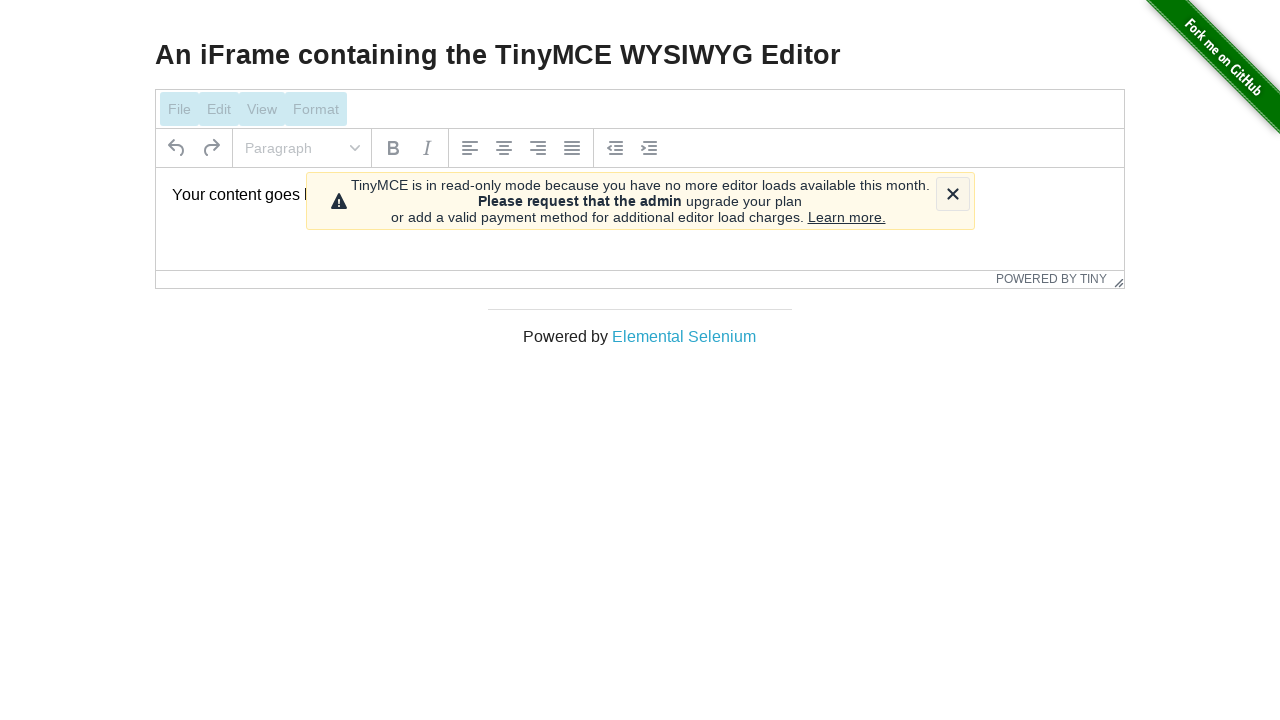

Located Bold button element in toolbar
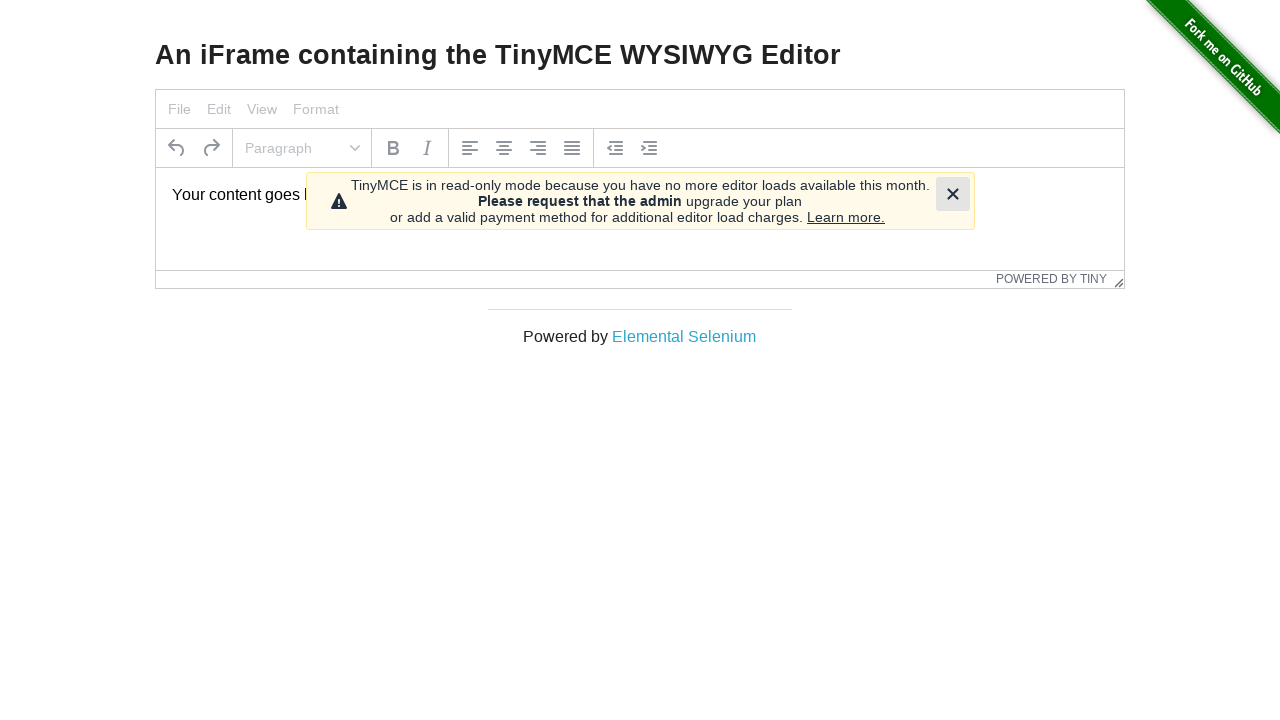

Retrieved Bold button count: 1
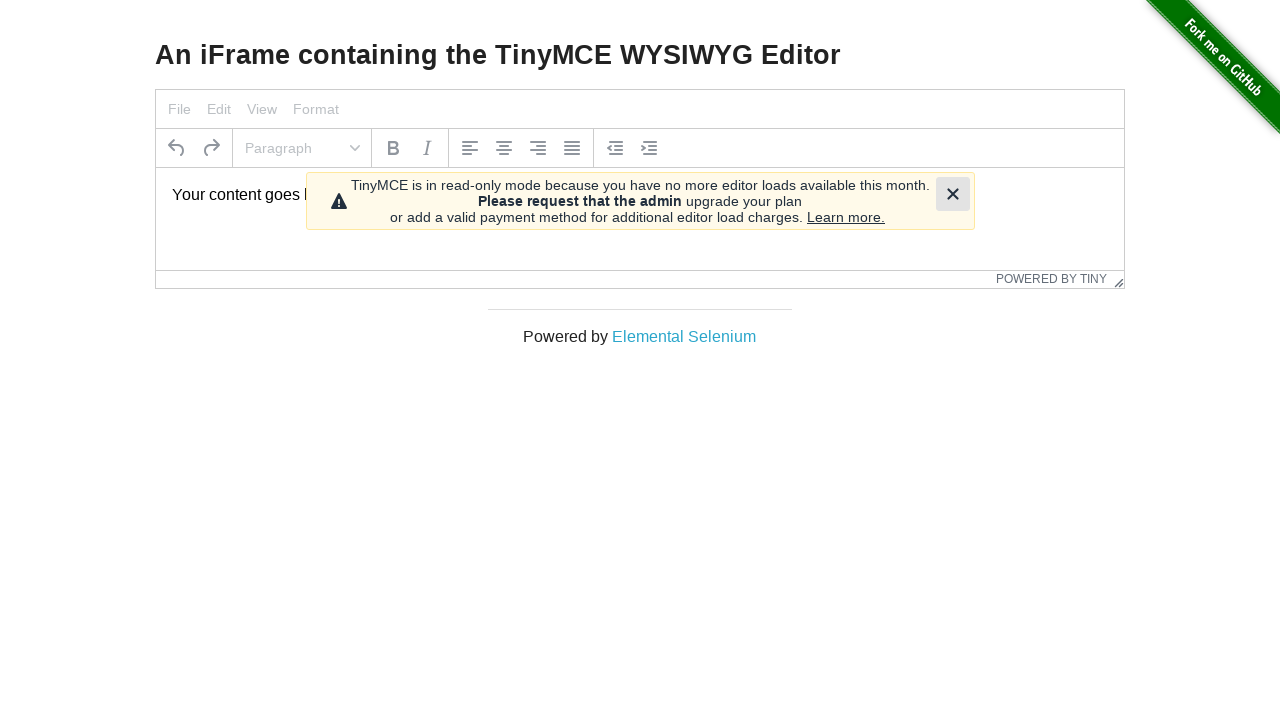

Verified that Bold button is present in toolbar
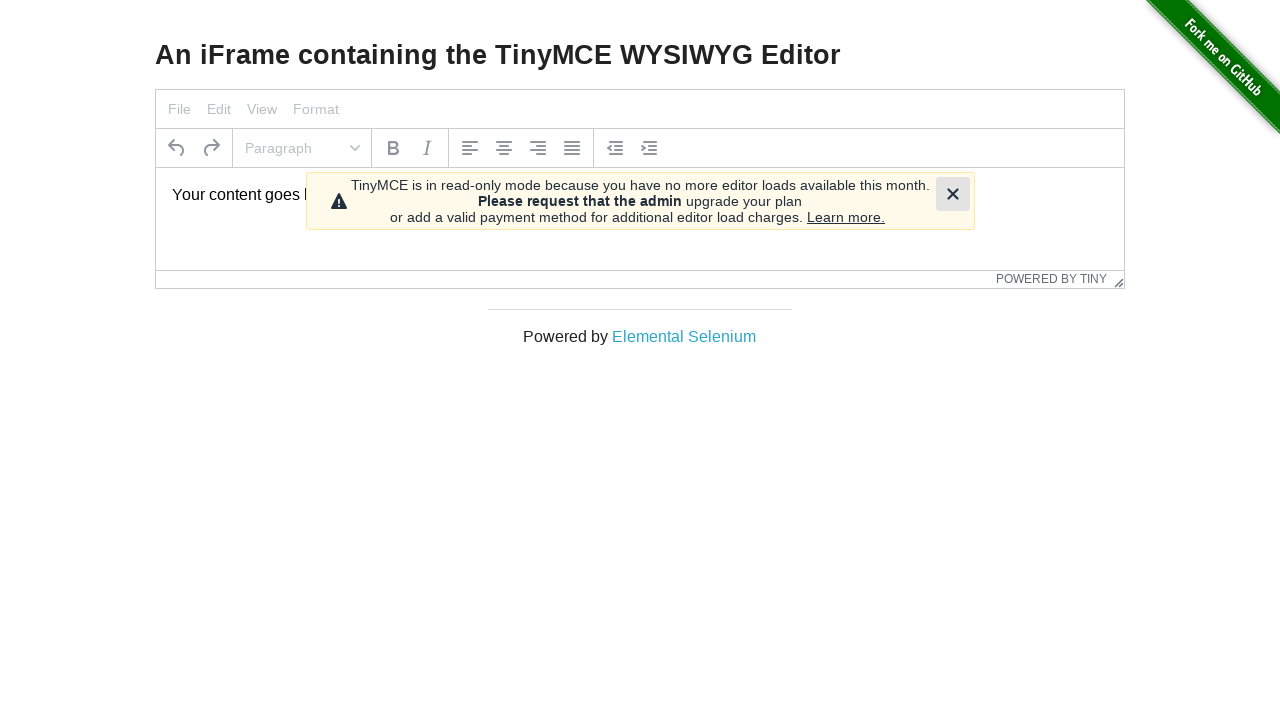

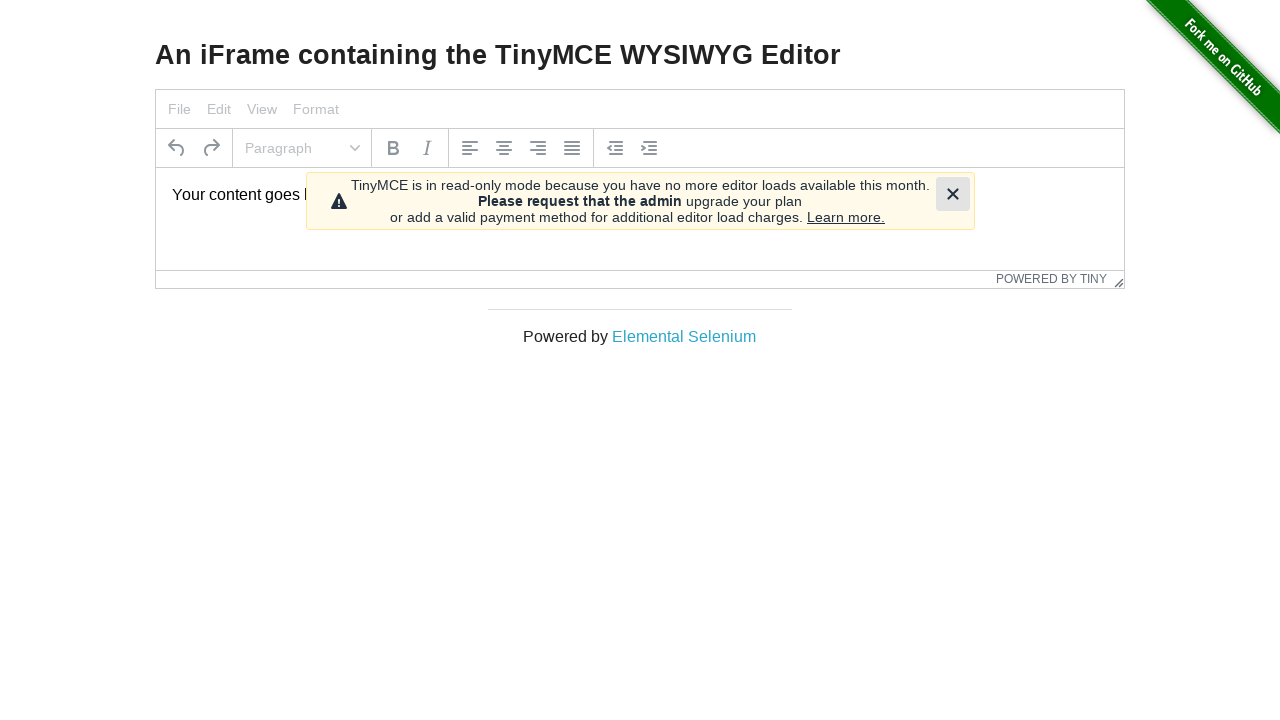